Tests JavaScript confirm alert handling by clicking a button that triggers a confirm dialog and accepting it

Starting URL: https://letcode.in/alert

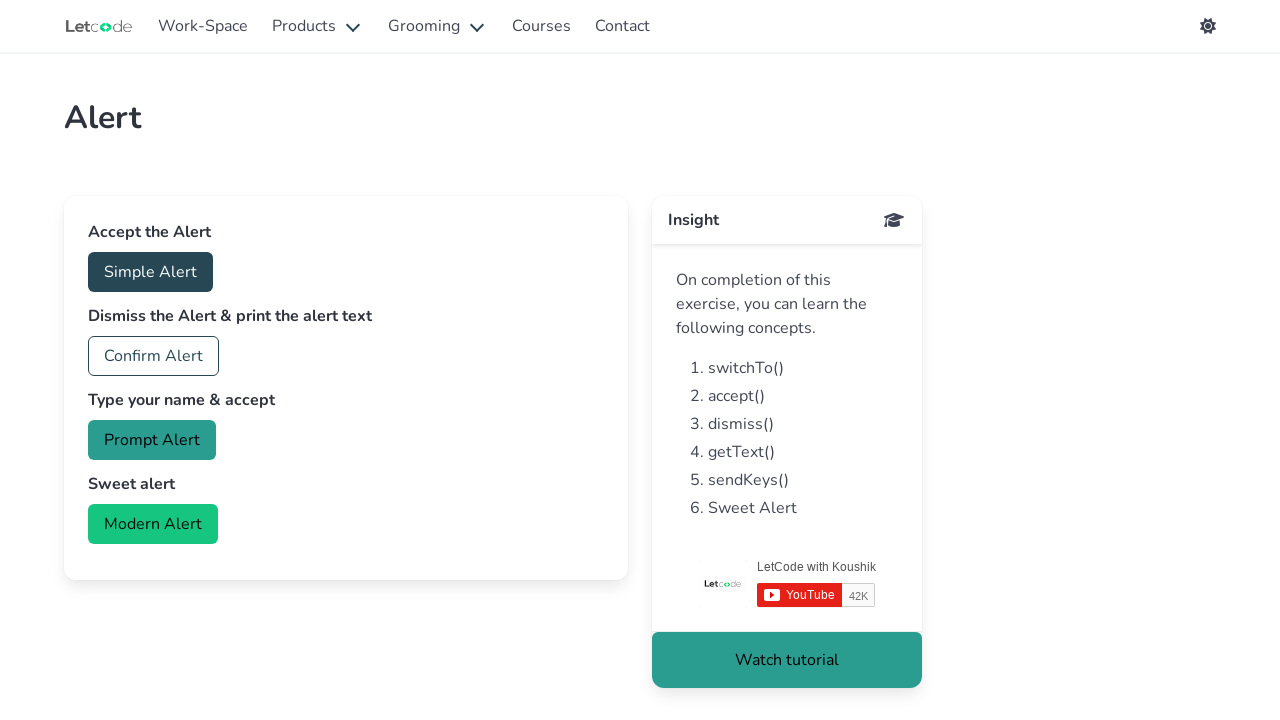

Clicked confirm button to trigger confirm alert at (154, 356) on #confirm
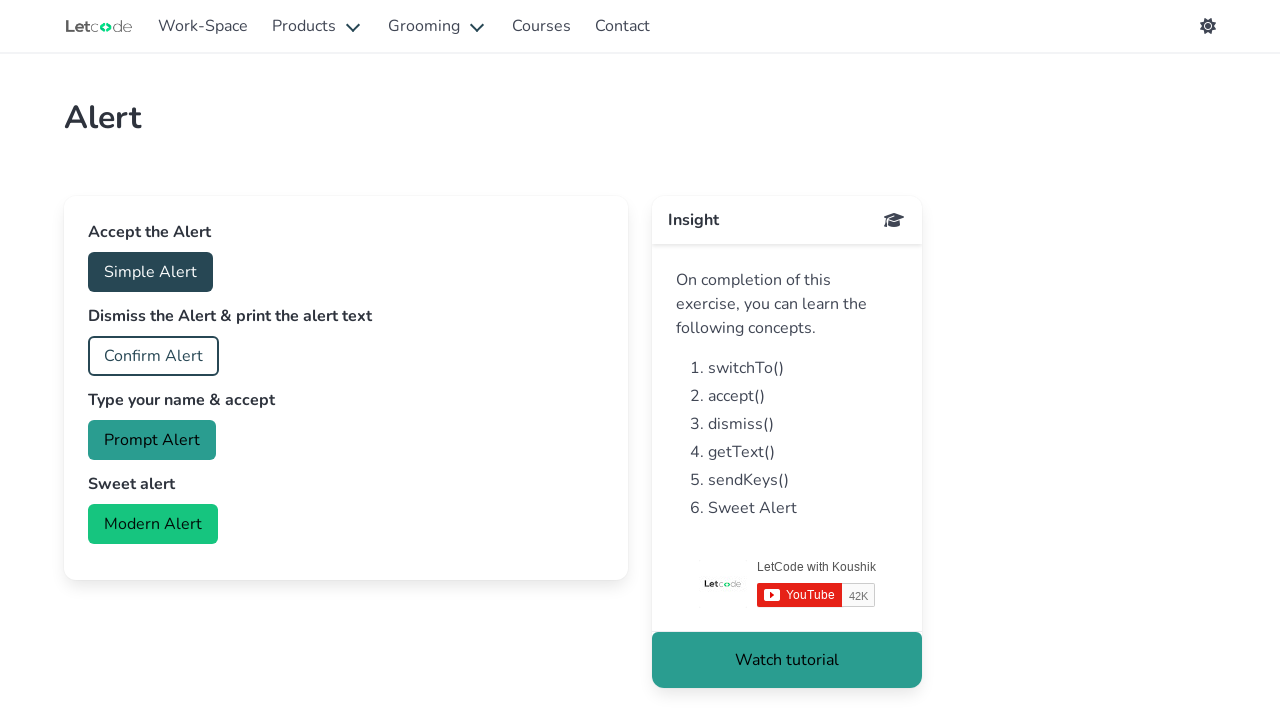

Set up dialog handler to accept confirm alerts
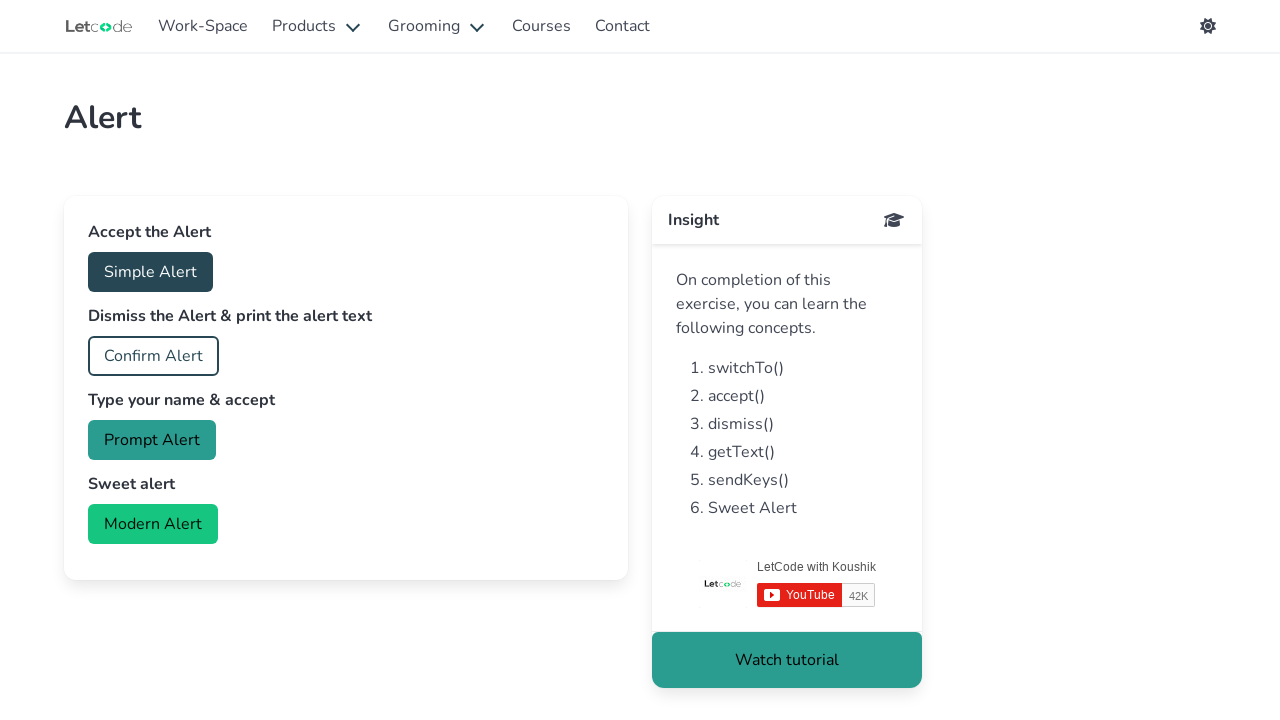

Registered custom dialog handler function
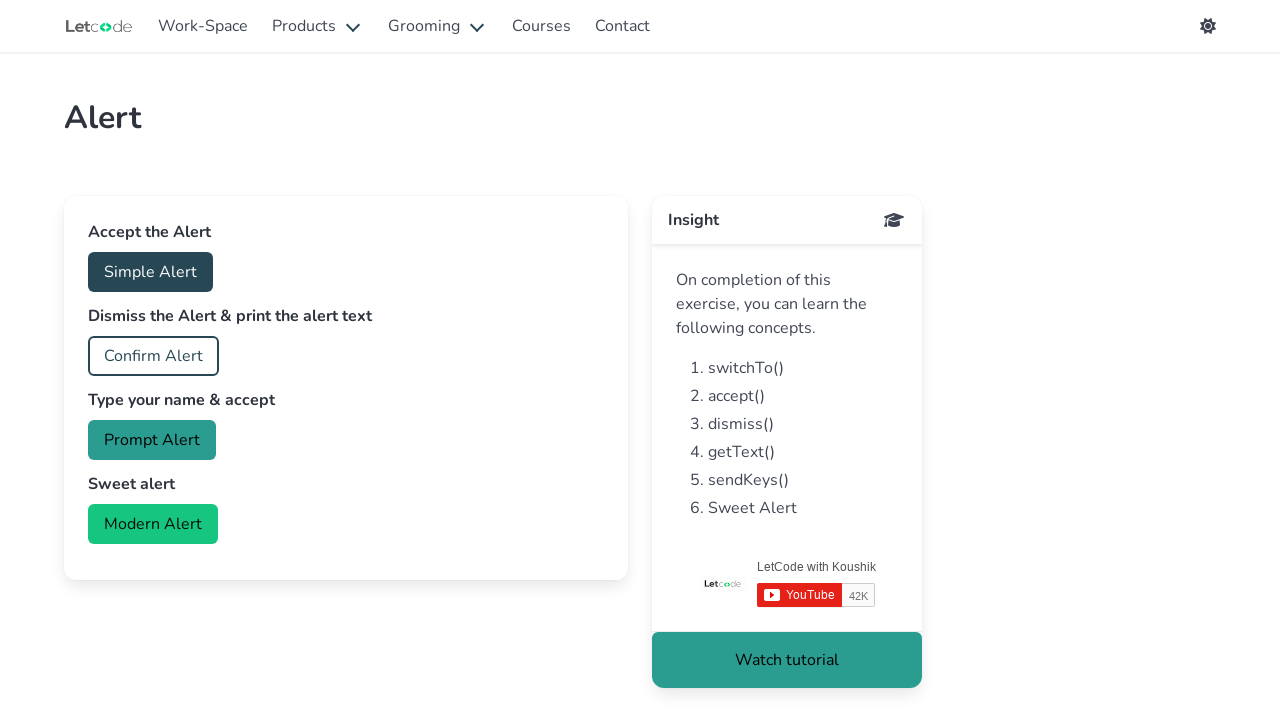

Clicked confirm button to trigger confirm alert (with handler ready) at (154, 356) on #confirm
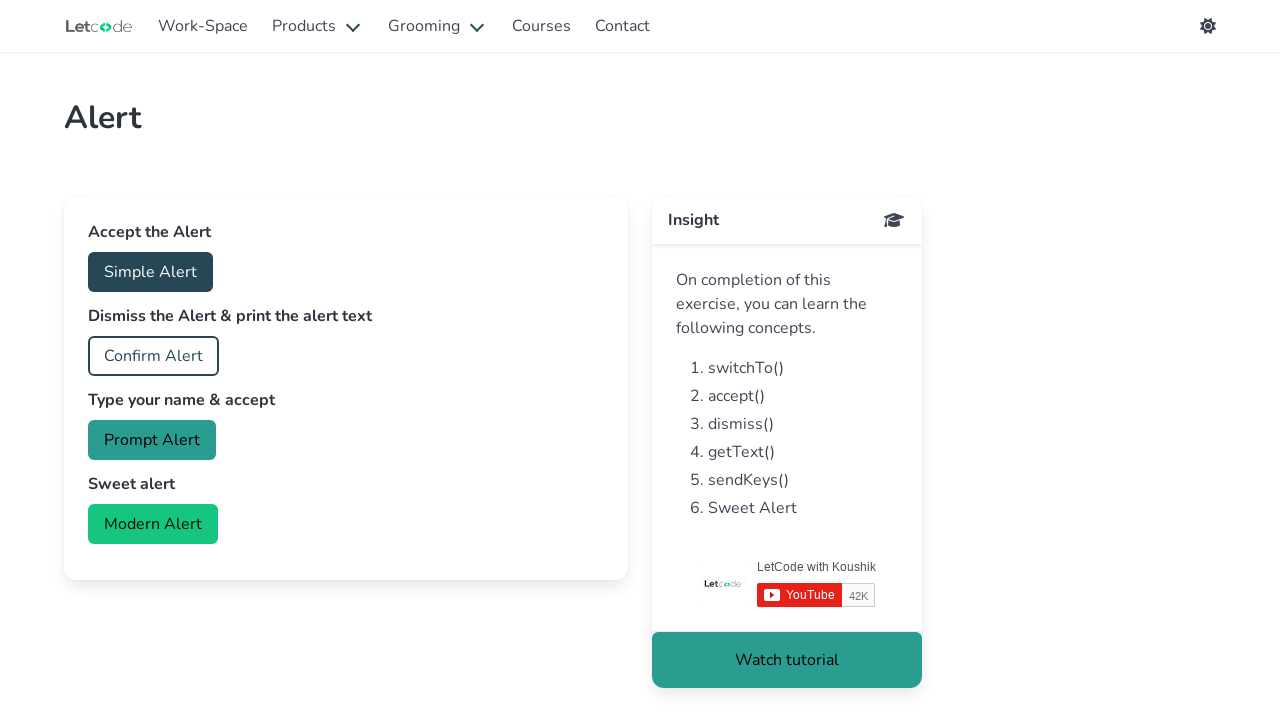

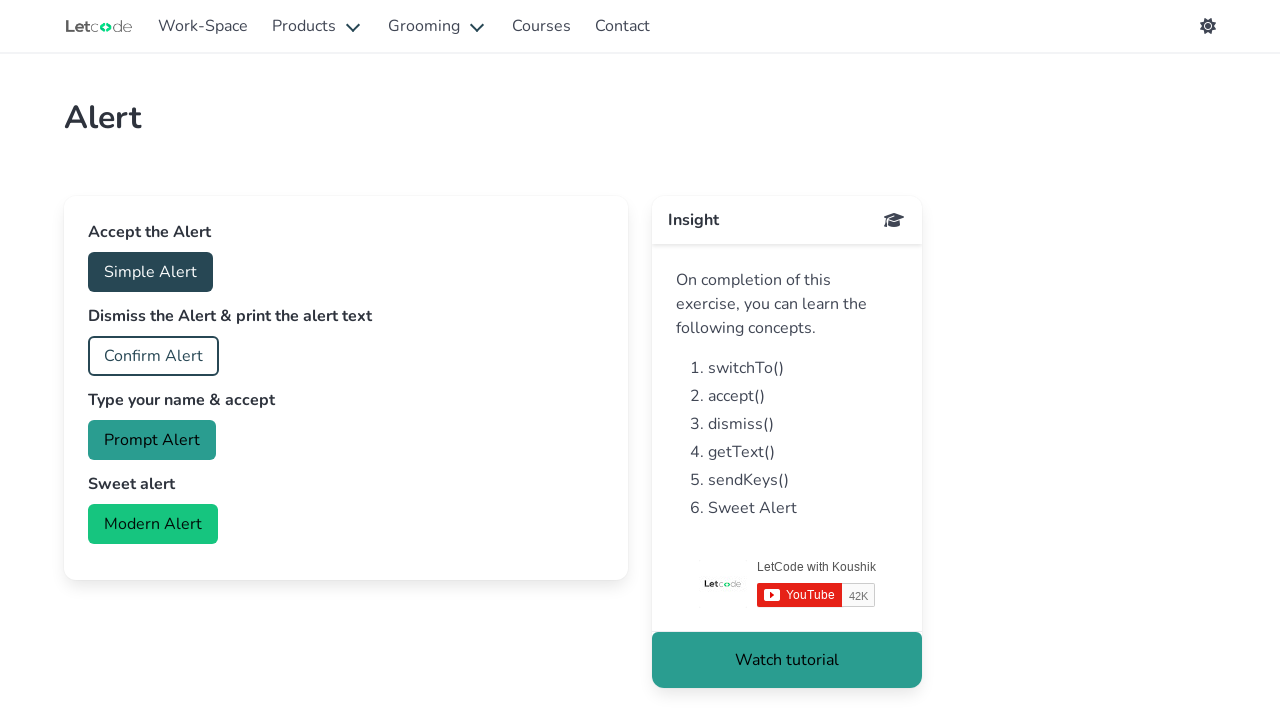